Tests drag and drop functionality by dragging one element and dropping it onto another element

Starting URL: https://dotclicklabs.blogspot.com/p/drag-and-drop-elements.html

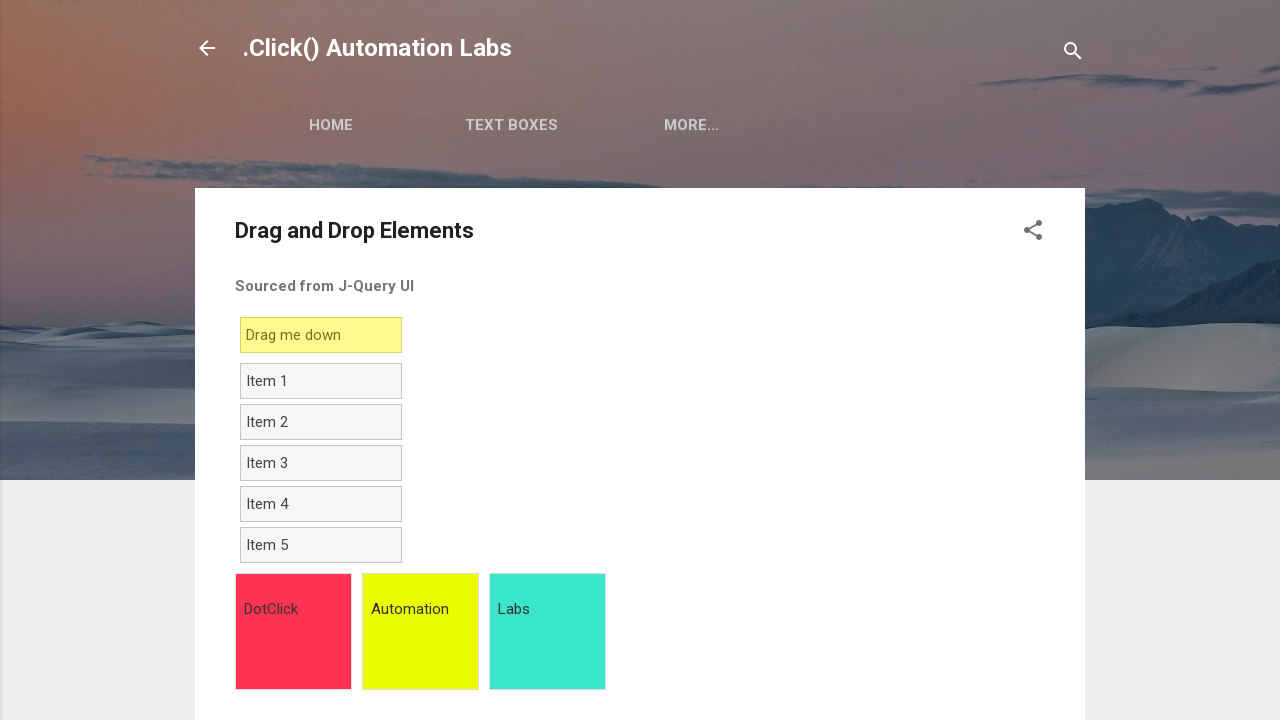

Located source element #item-5 for drag operation
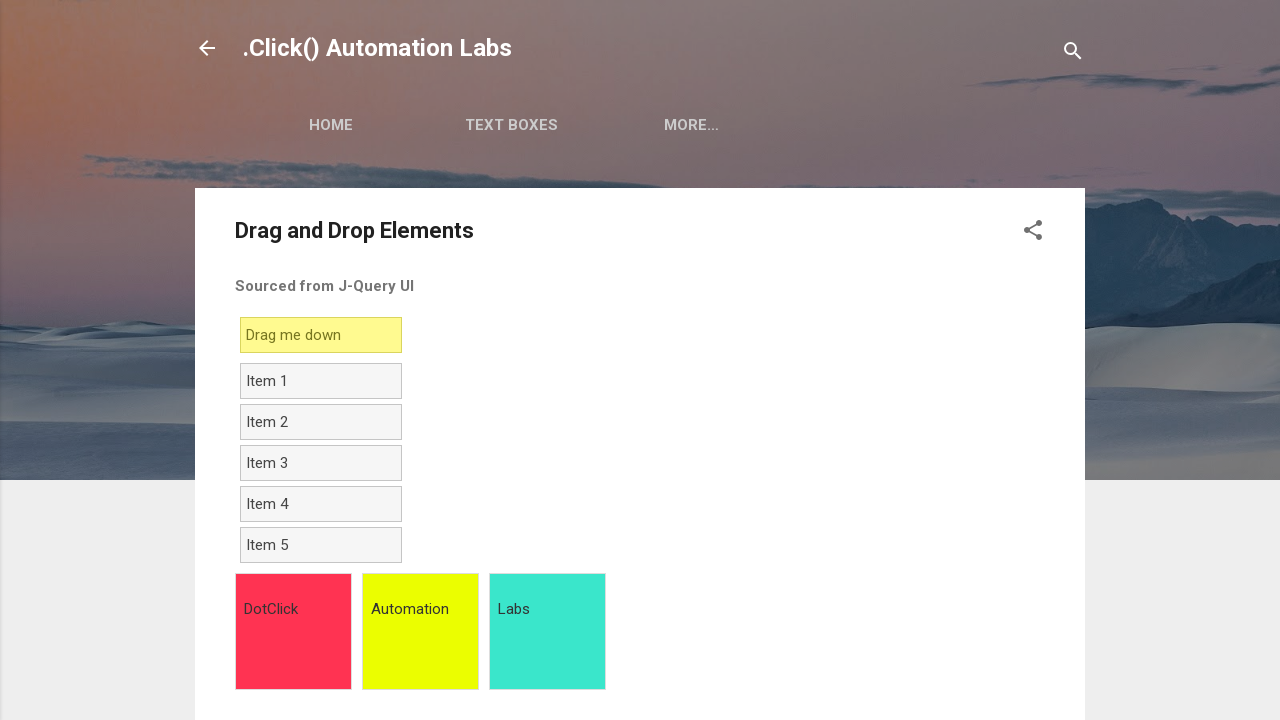

Located target element #item-2 for drop operation
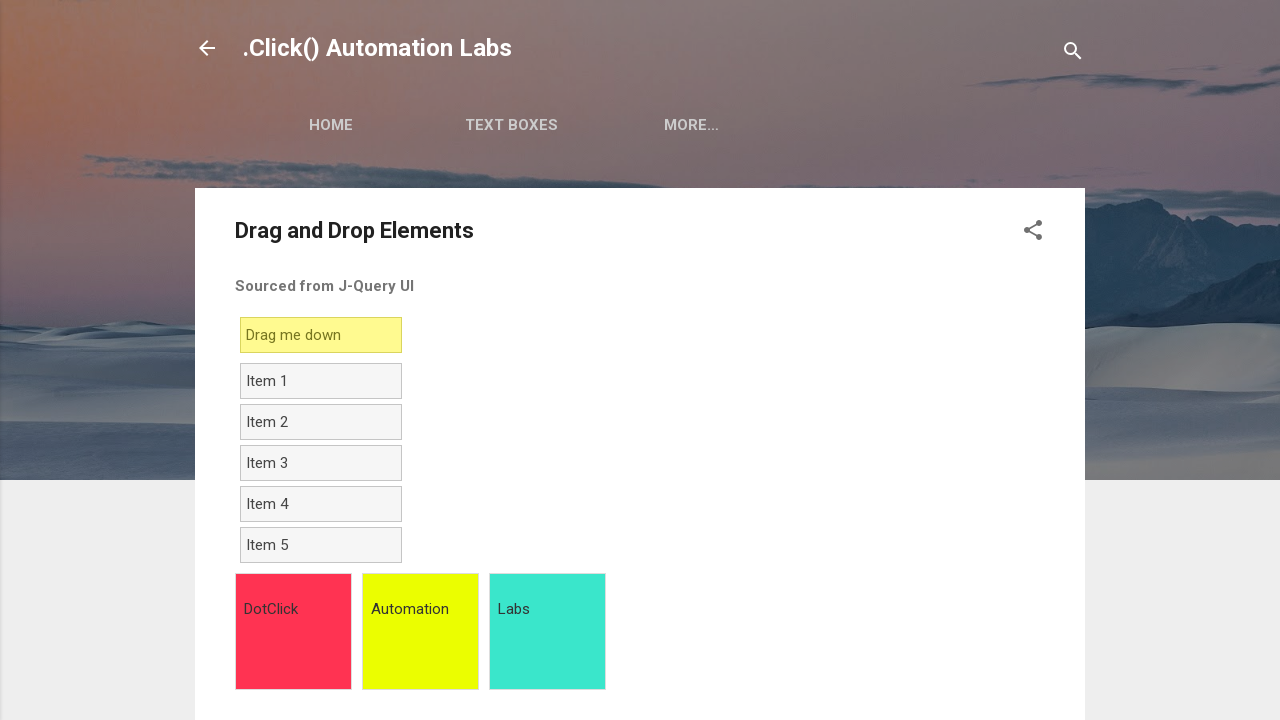

Dragged element #item-5 and dropped it onto element #item-2 at (321, 422)
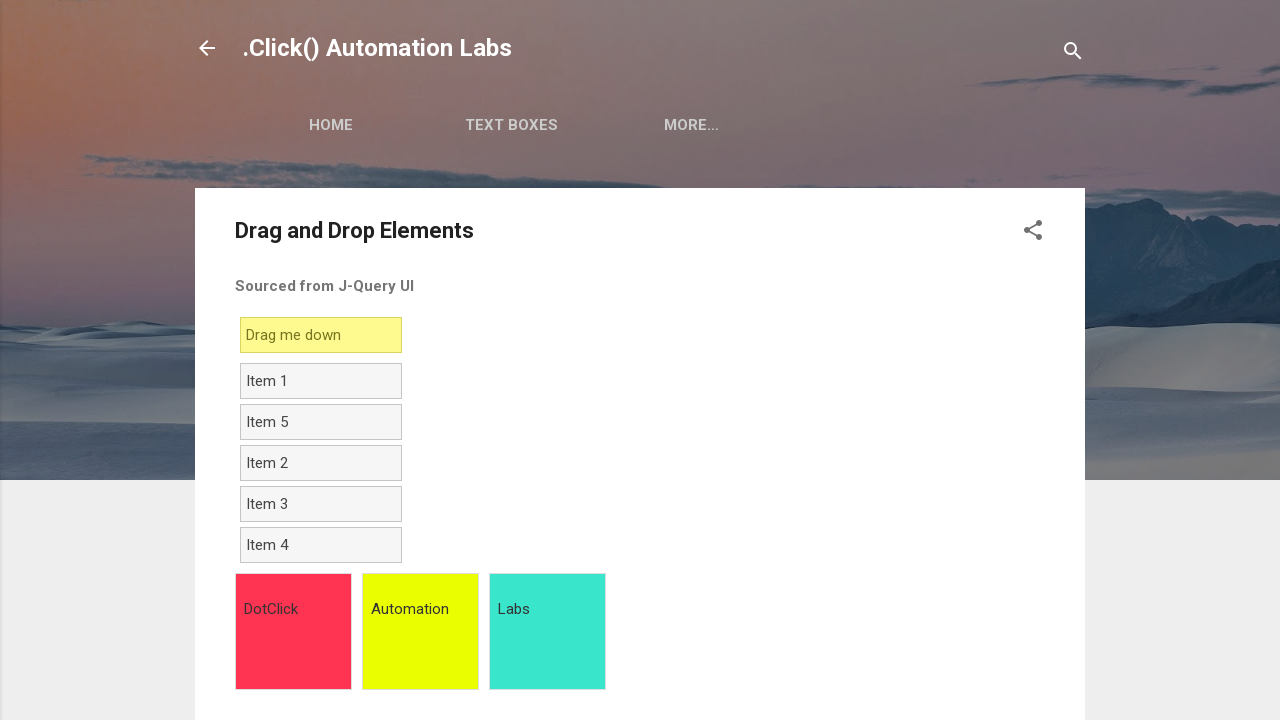

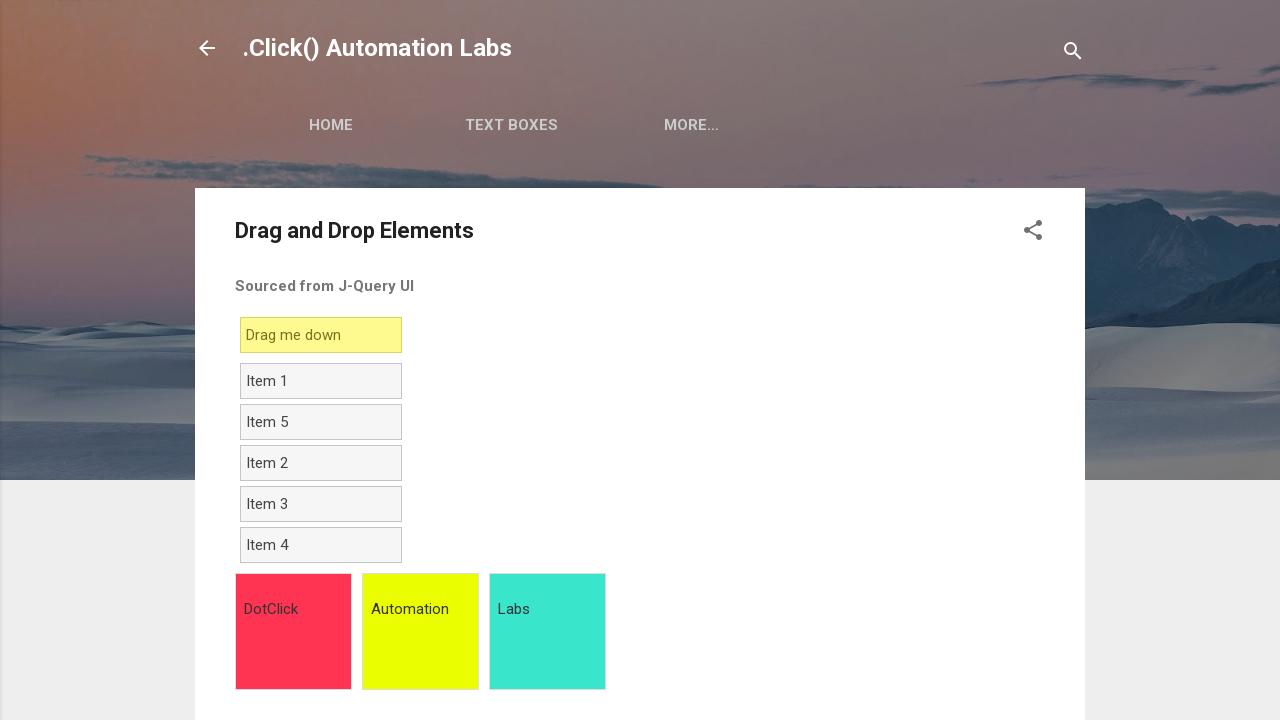